Tests key press functionality by clicking on an input field and pressing a key

Starting URL: http://the-internet.herokuapp.com/key_presses

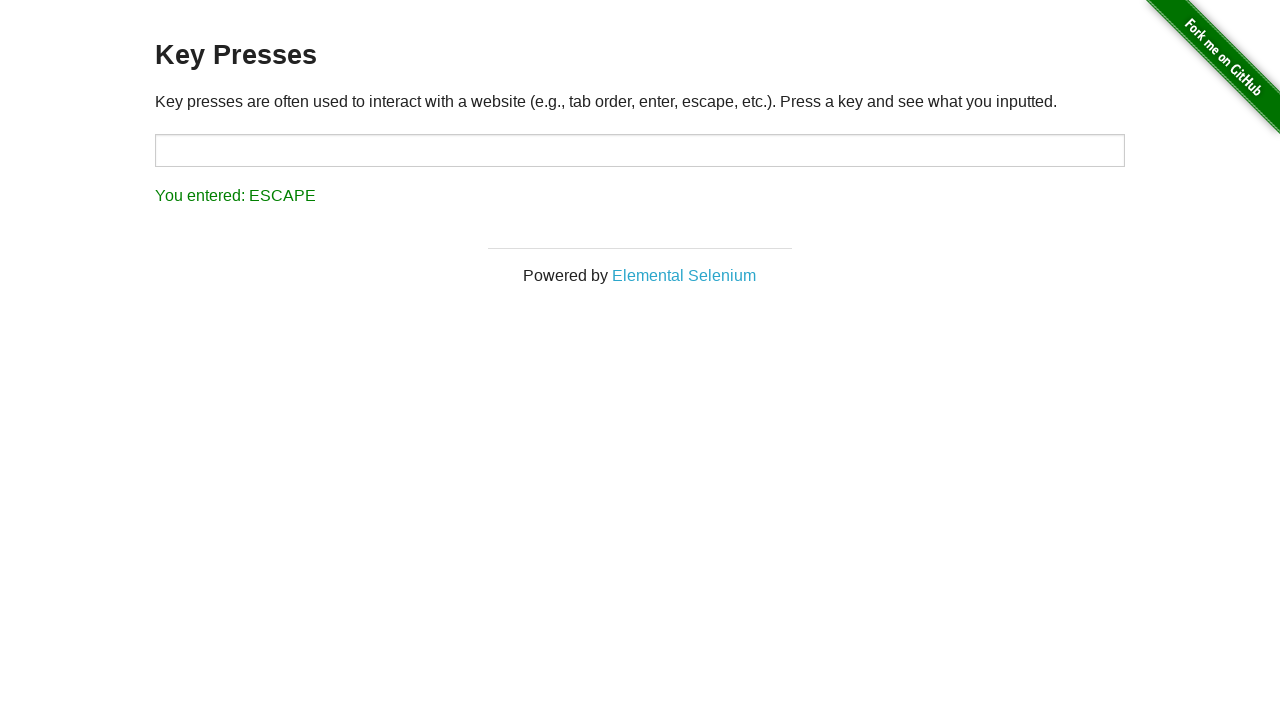

Clicked on the target input field at (640, 150) on xpath=//*[@id='target']
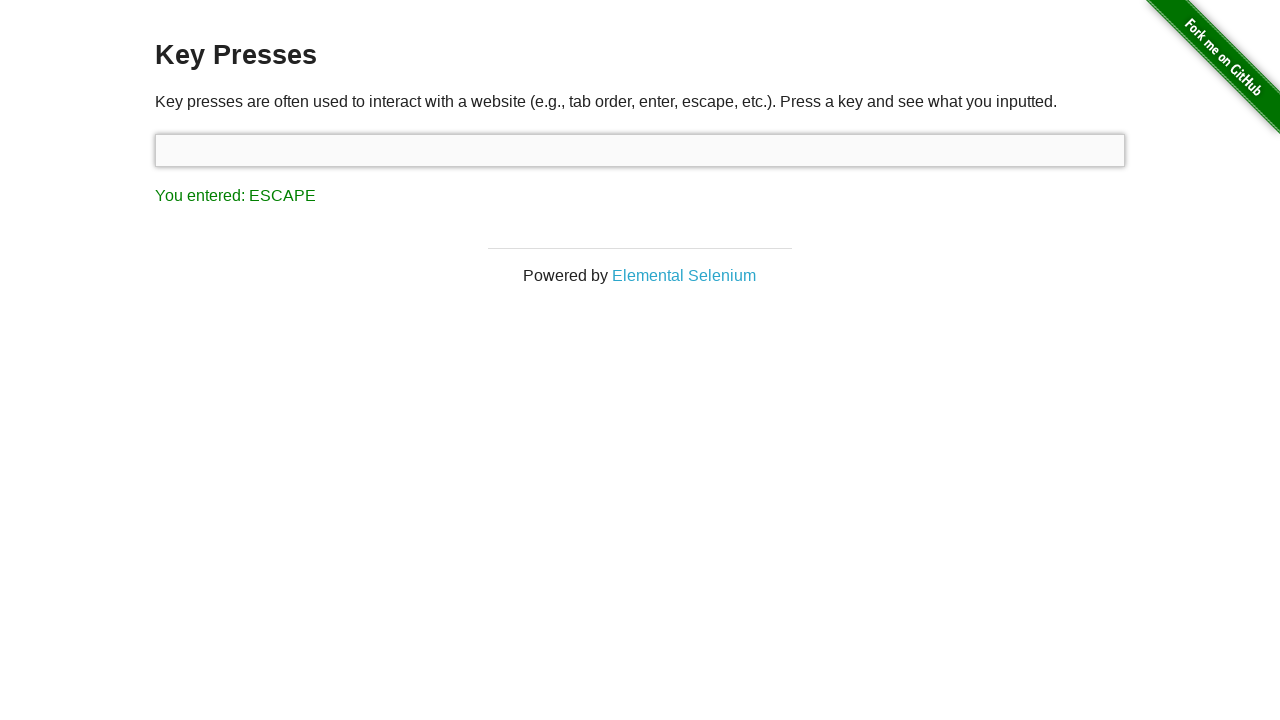

Pressed the 'e' key
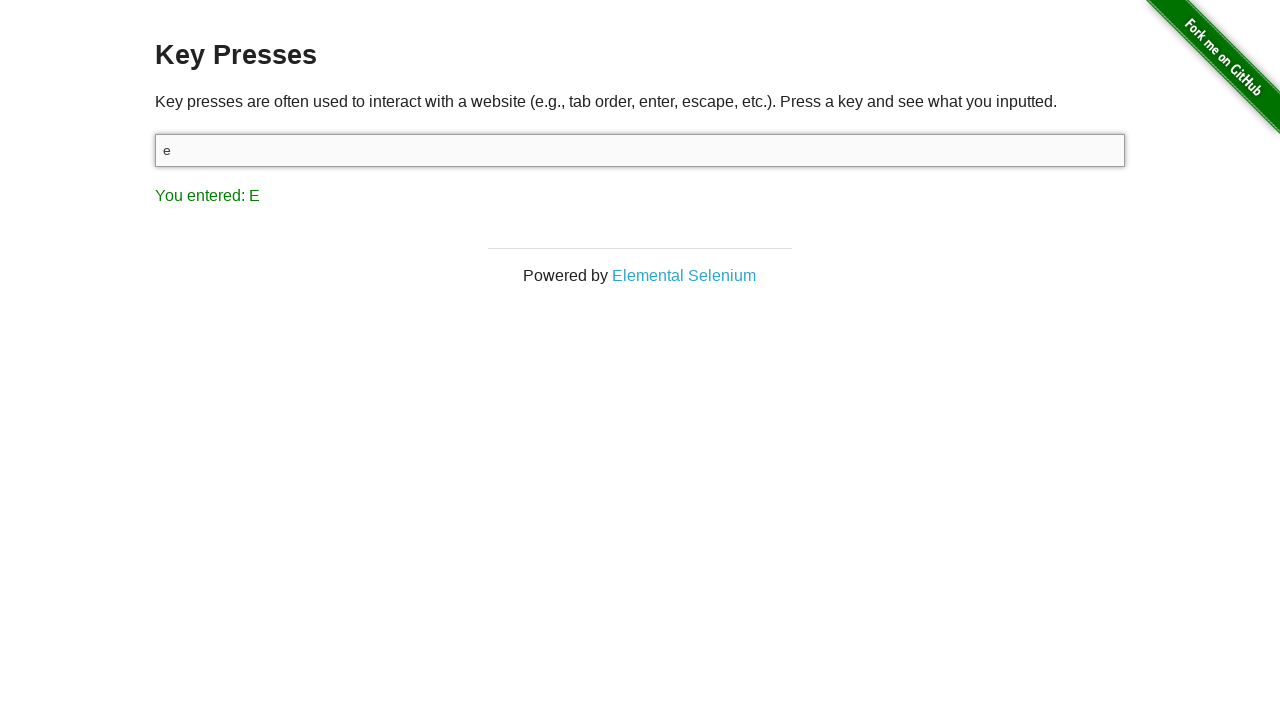

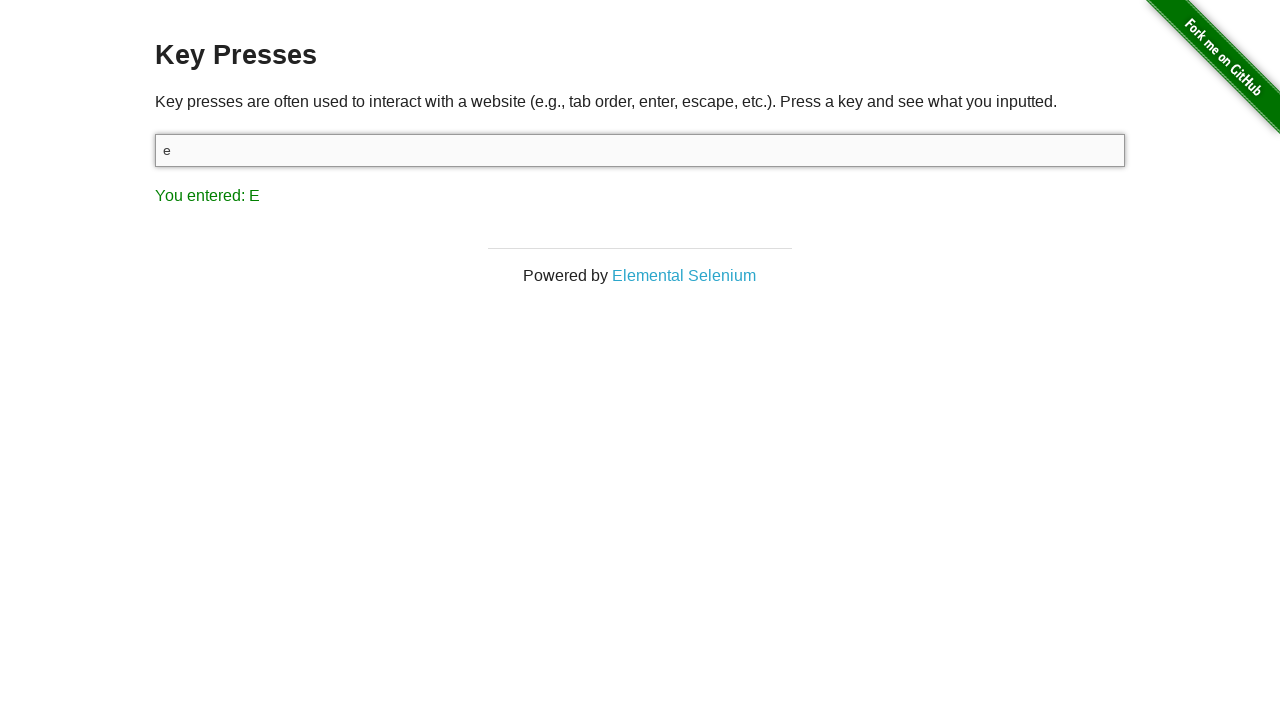